Tests that a todo item is removed if edited to an empty string.

Starting URL: https://demo.playwright.dev/todomvc

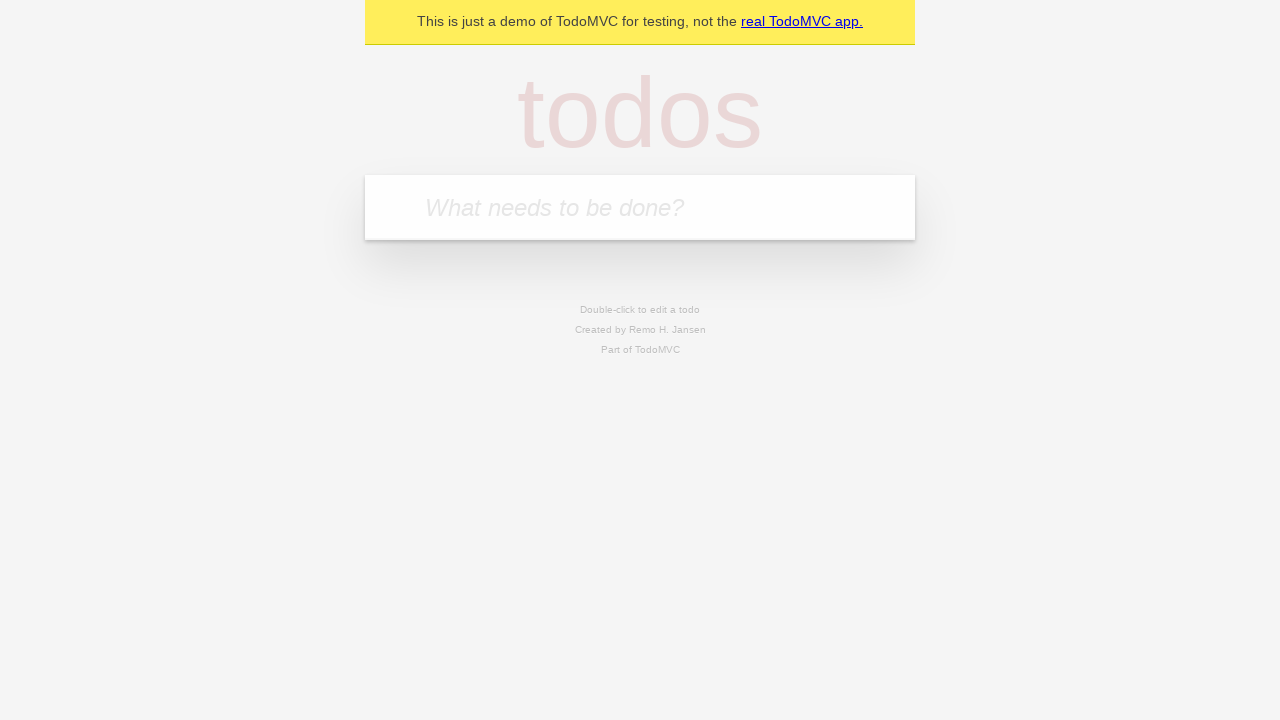

Filled first todo item with 'buy some cheese' on internal:attr=[placeholder="What needs to be done?"i]
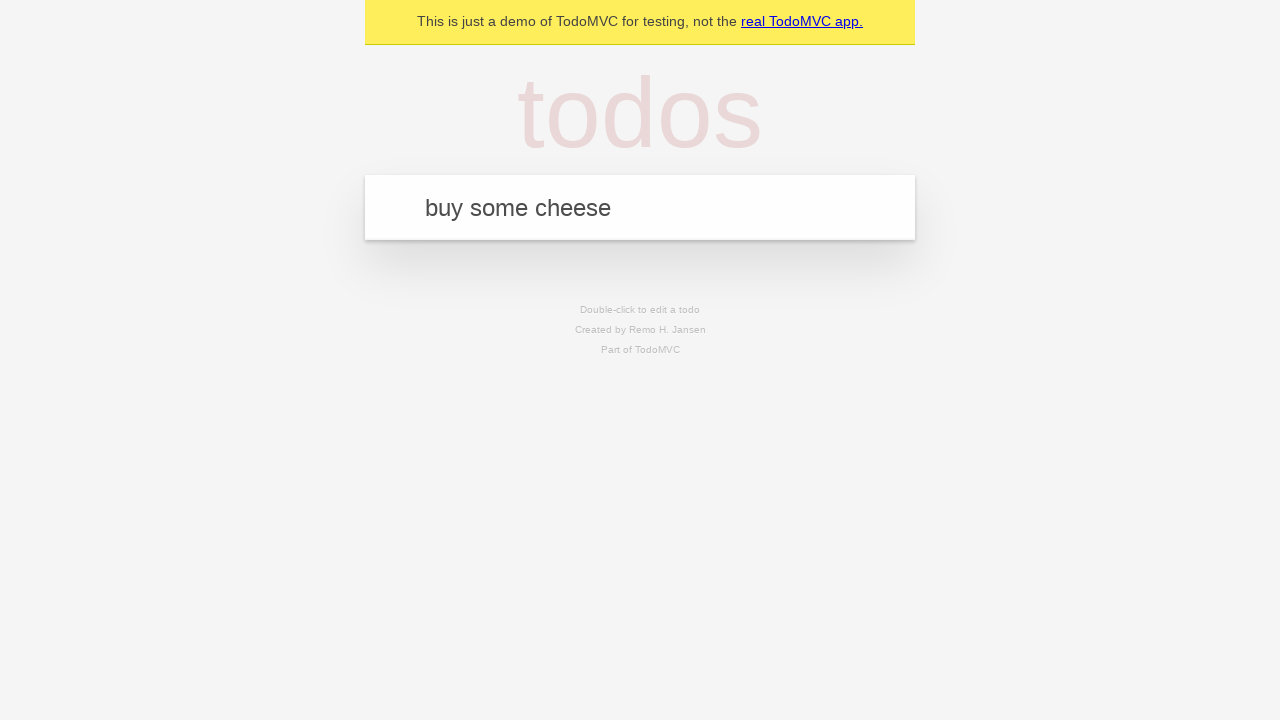

Pressed Enter to add first todo on internal:attr=[placeholder="What needs to be done?"i]
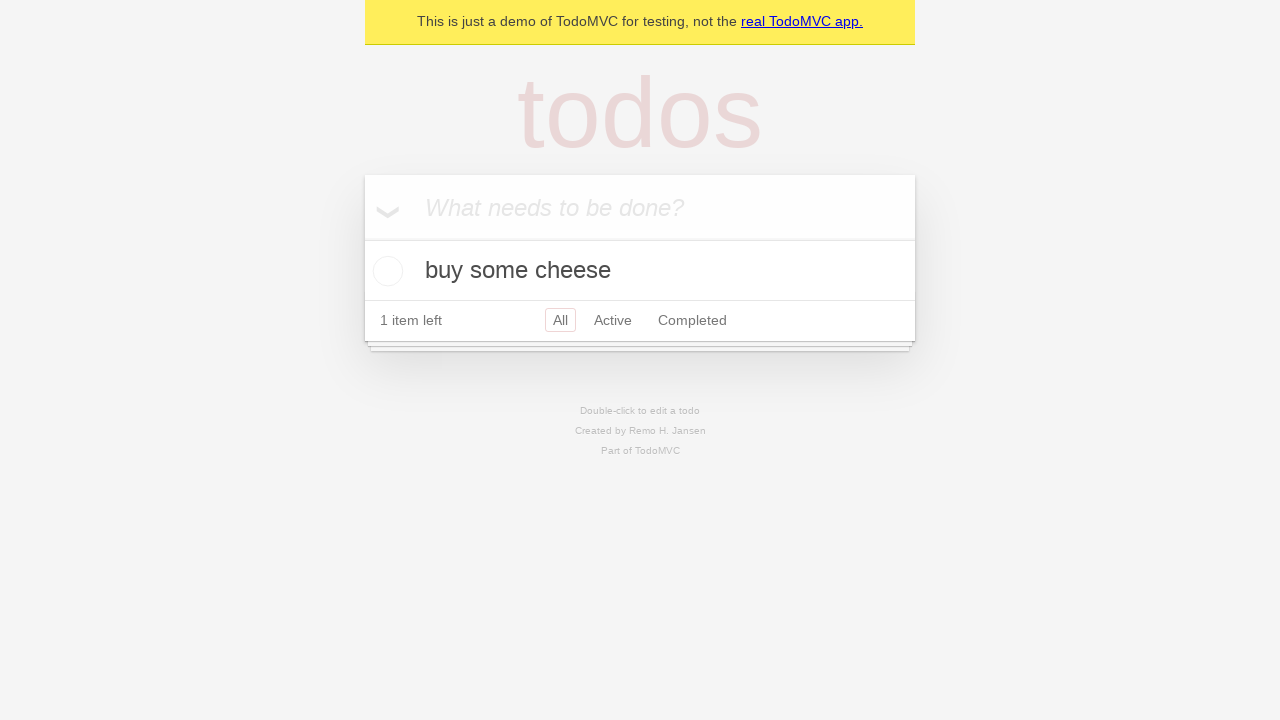

Filled second todo item with 'feed the cat' on internal:attr=[placeholder="What needs to be done?"i]
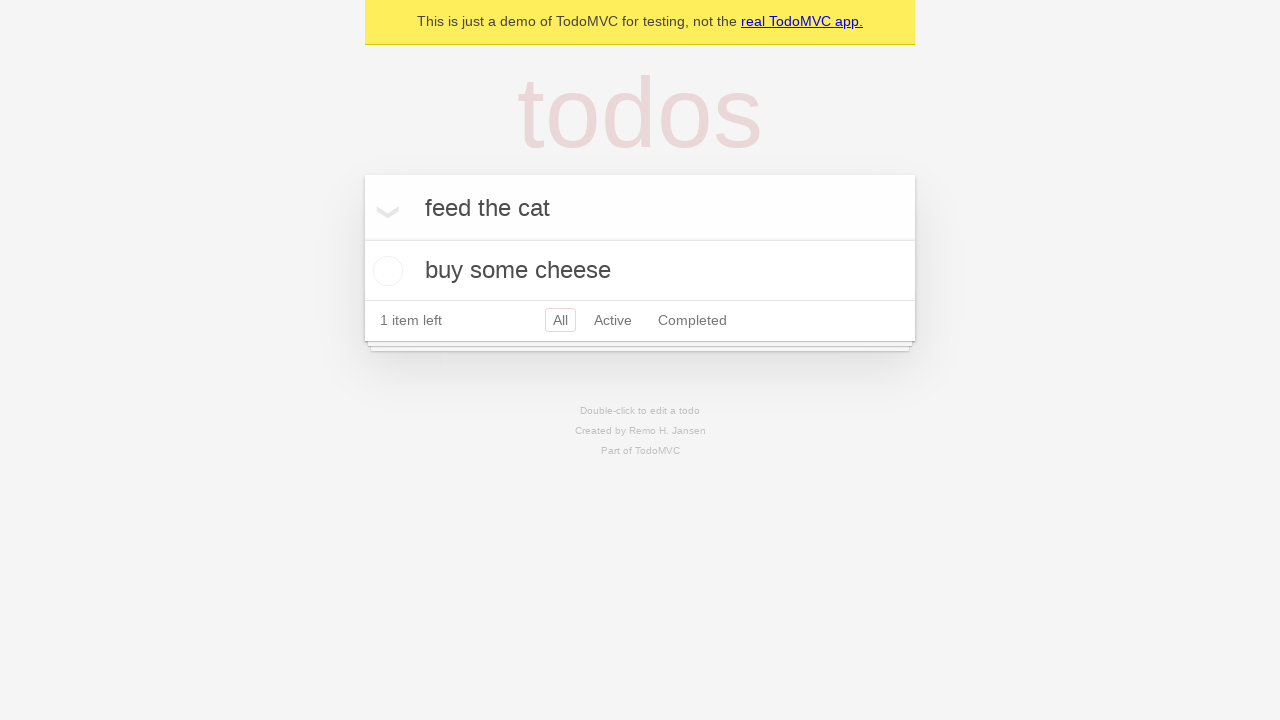

Pressed Enter to add second todo on internal:attr=[placeholder="What needs to be done?"i]
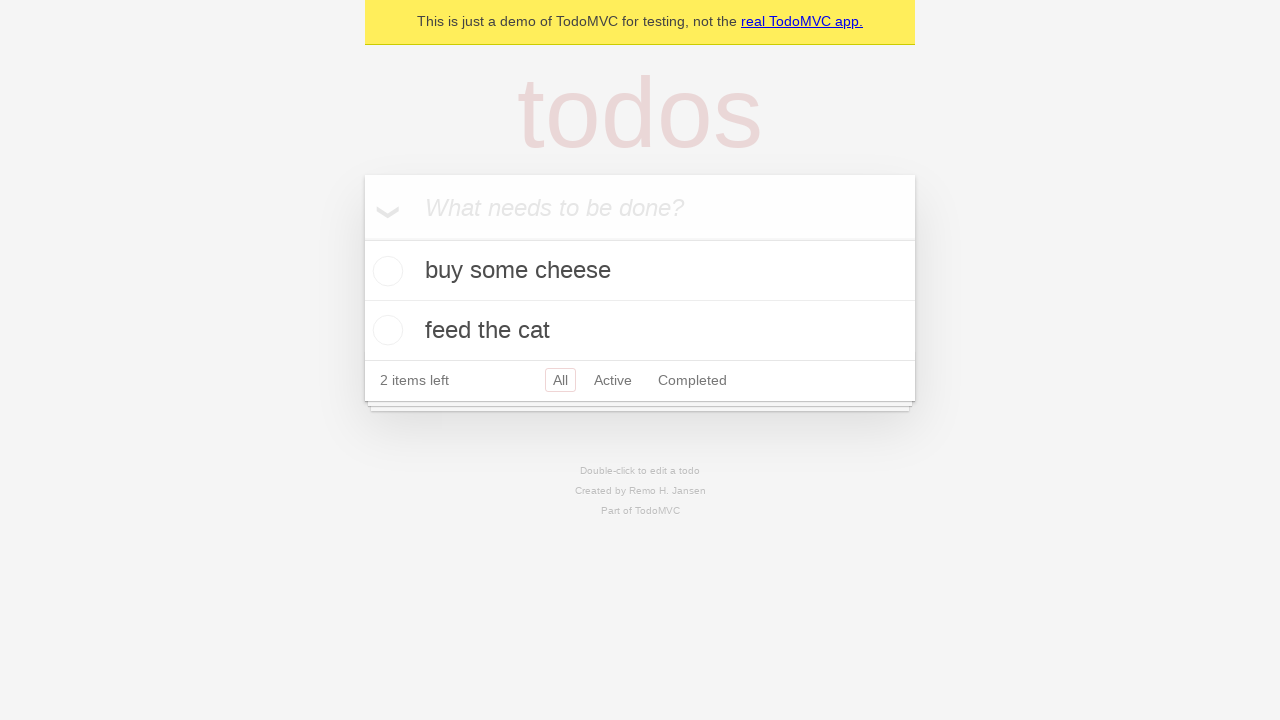

Filled third todo item with 'book a doctors appointment' on internal:attr=[placeholder="What needs to be done?"i]
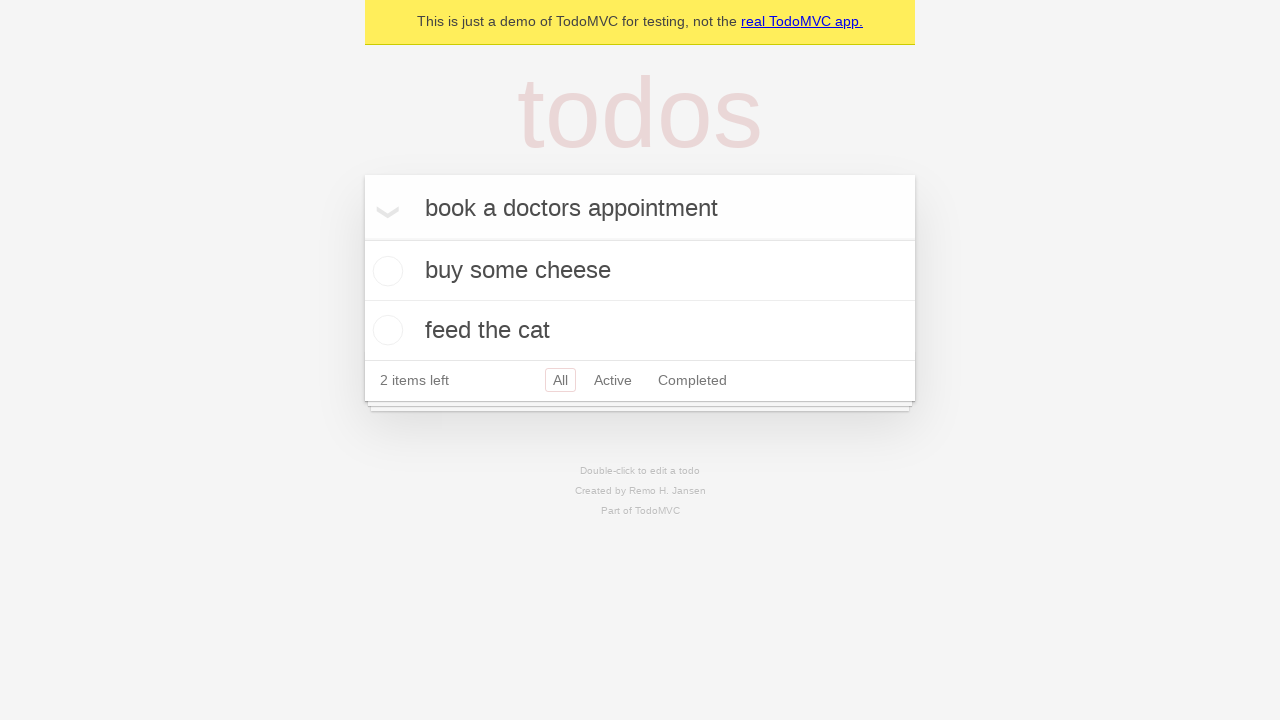

Pressed Enter to add third todo on internal:attr=[placeholder="What needs to be done?"i]
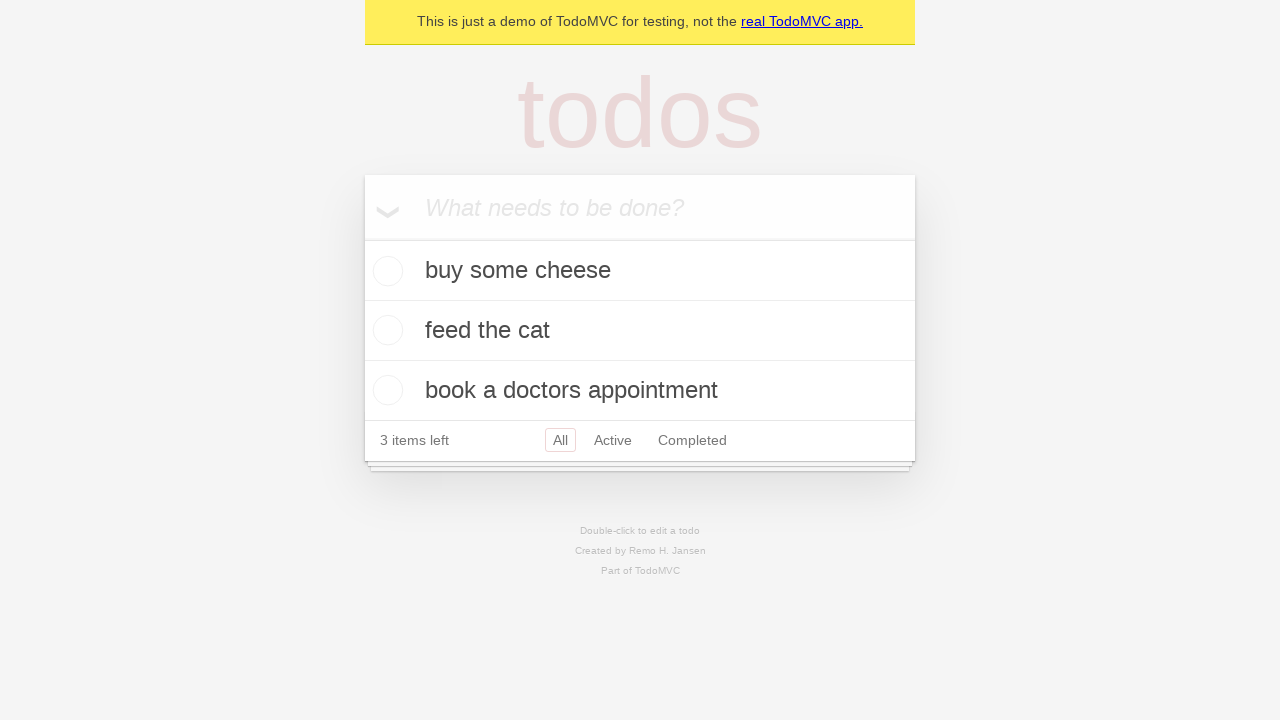

Located all todo items
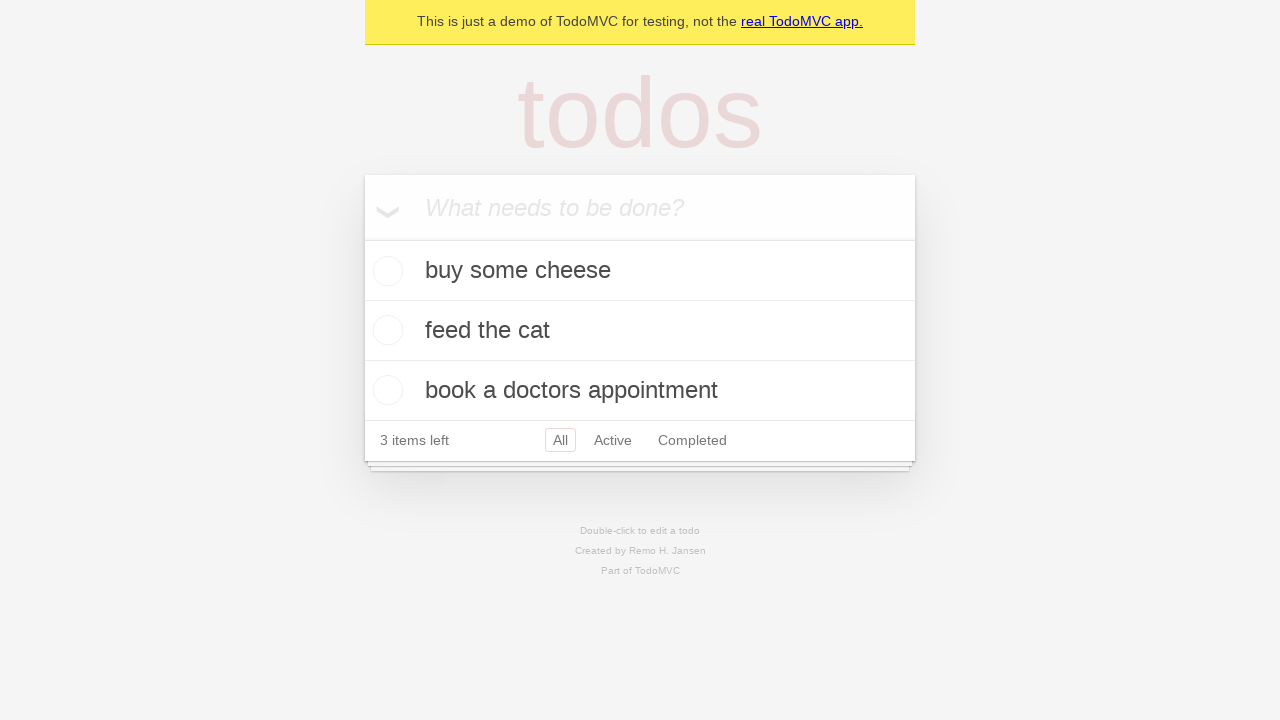

Double-clicked on the second todo item to enter edit mode at (640, 331) on internal:testid=[data-testid="todo-item"s] >> nth=1
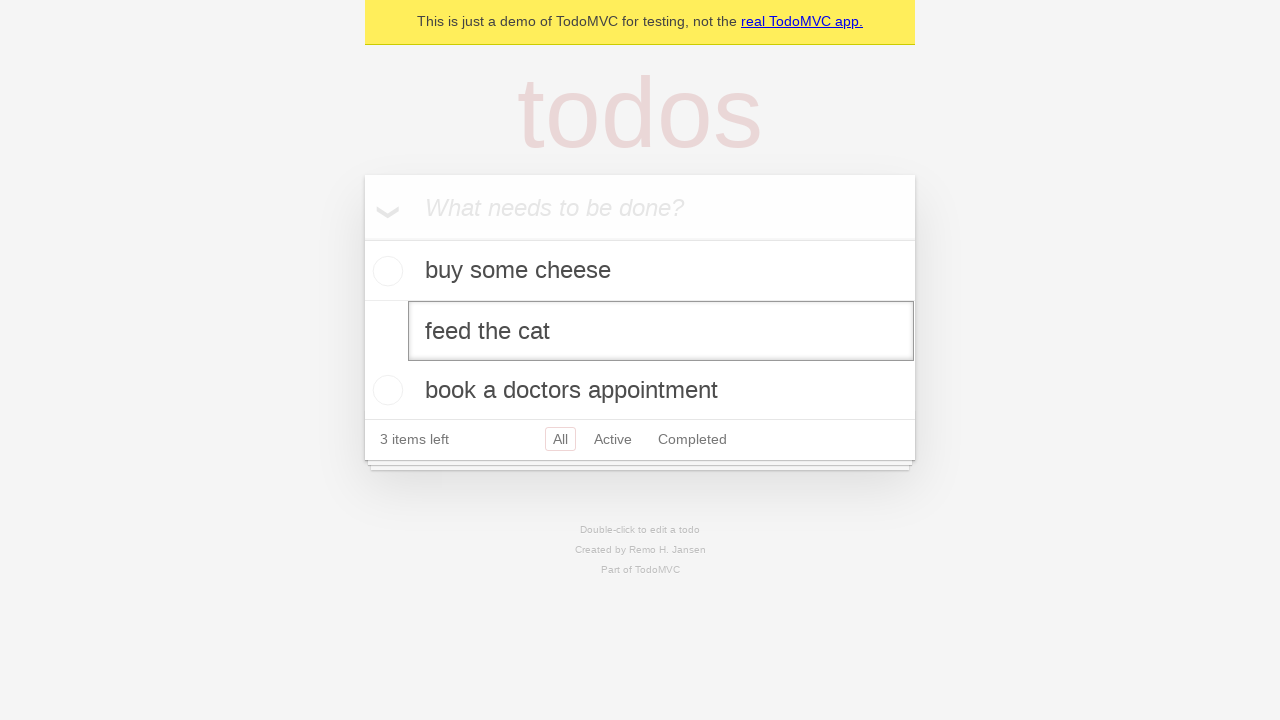

Cleared the edit field by filling with empty string on internal:testid=[data-testid="todo-item"s] >> nth=1 >> internal:role=textbox[nam
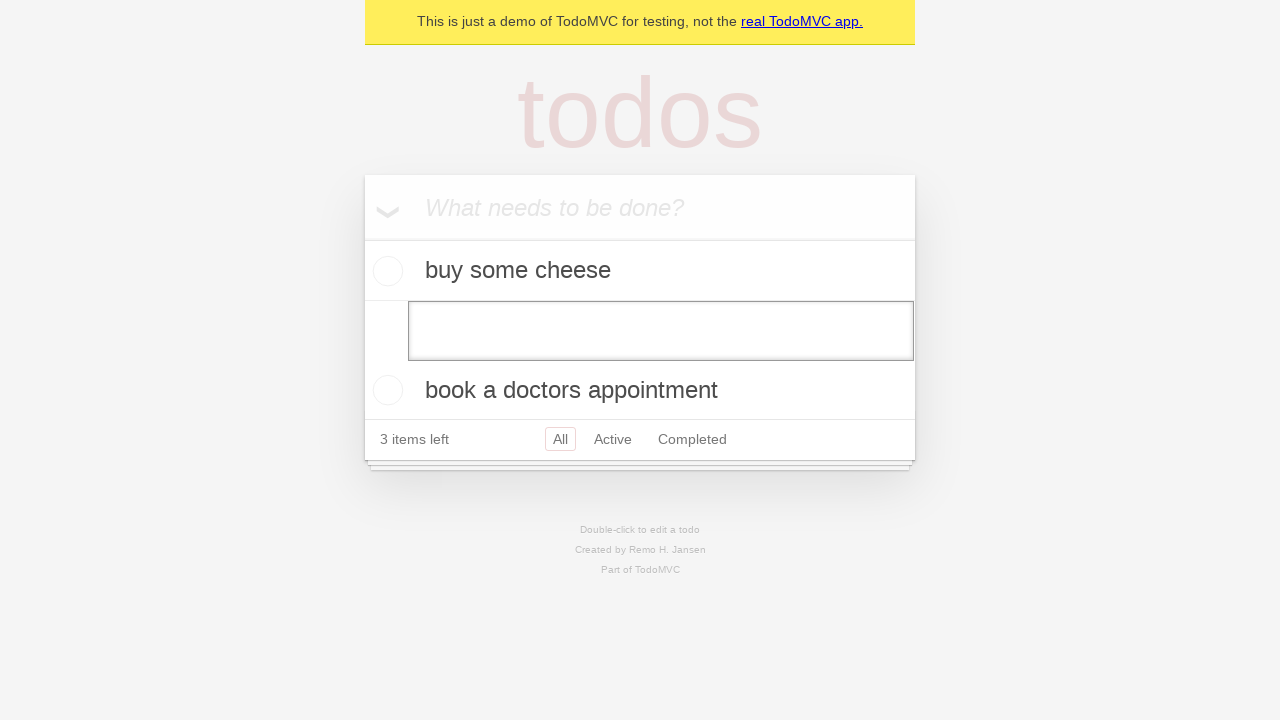

Pressed Enter to confirm empty edit, removing the todo item on internal:testid=[data-testid="todo-item"s] >> nth=1 >> internal:role=textbox[nam
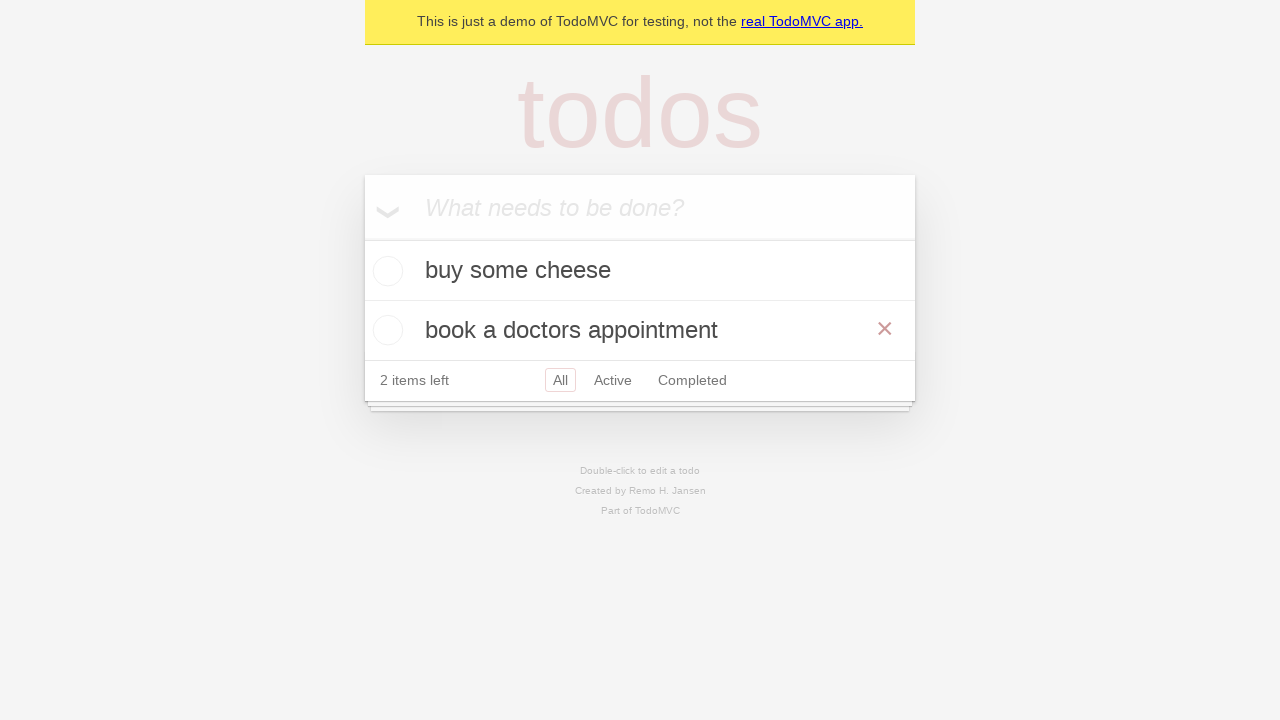

Waited for todo item removal animation to complete
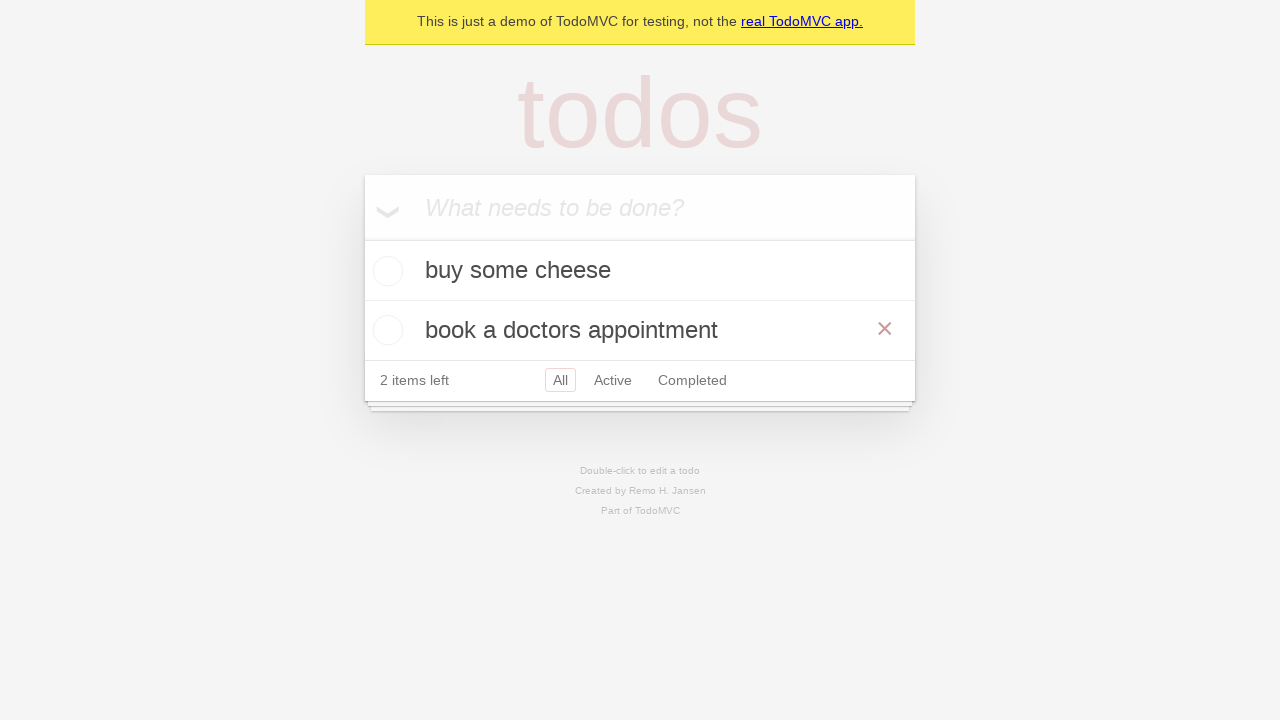

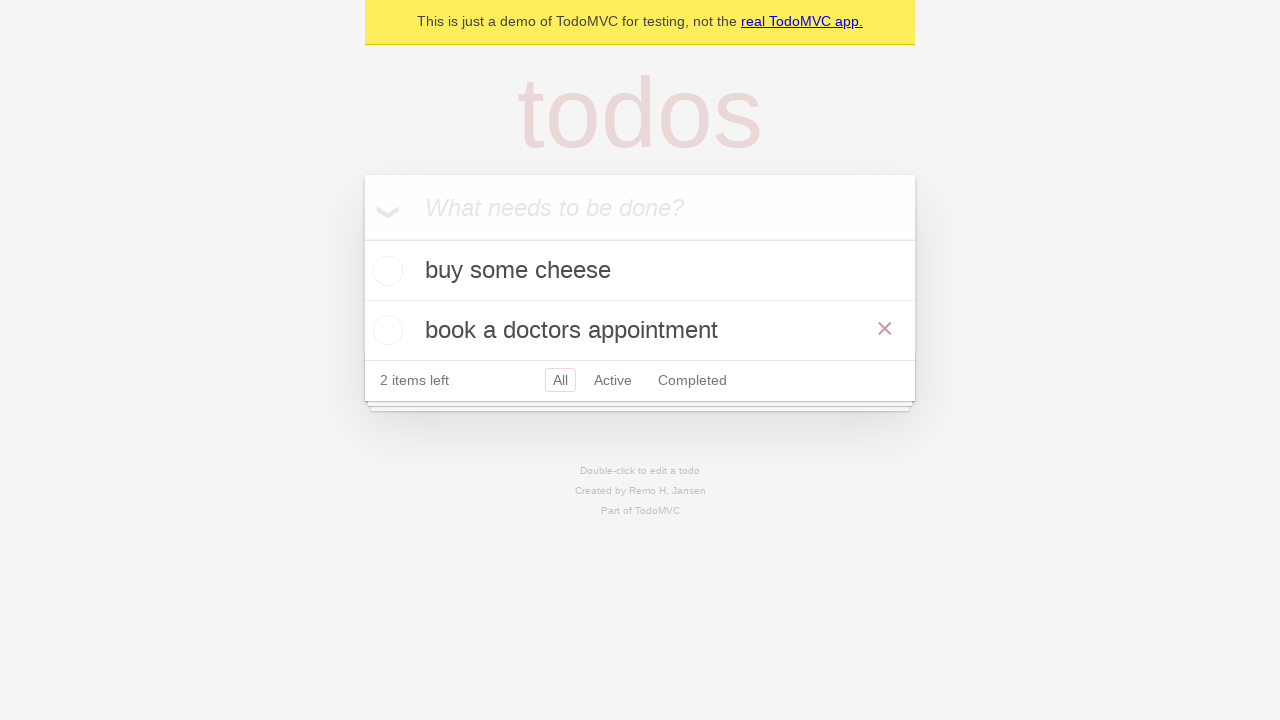